Checks restaurant reservation availability by selecting number of guests, setting a date, and scanning the timetable for available slots

Starting URL: https://www.tablecheck.com/en/shops/pizza-4ps-in-indiranagar/reserve

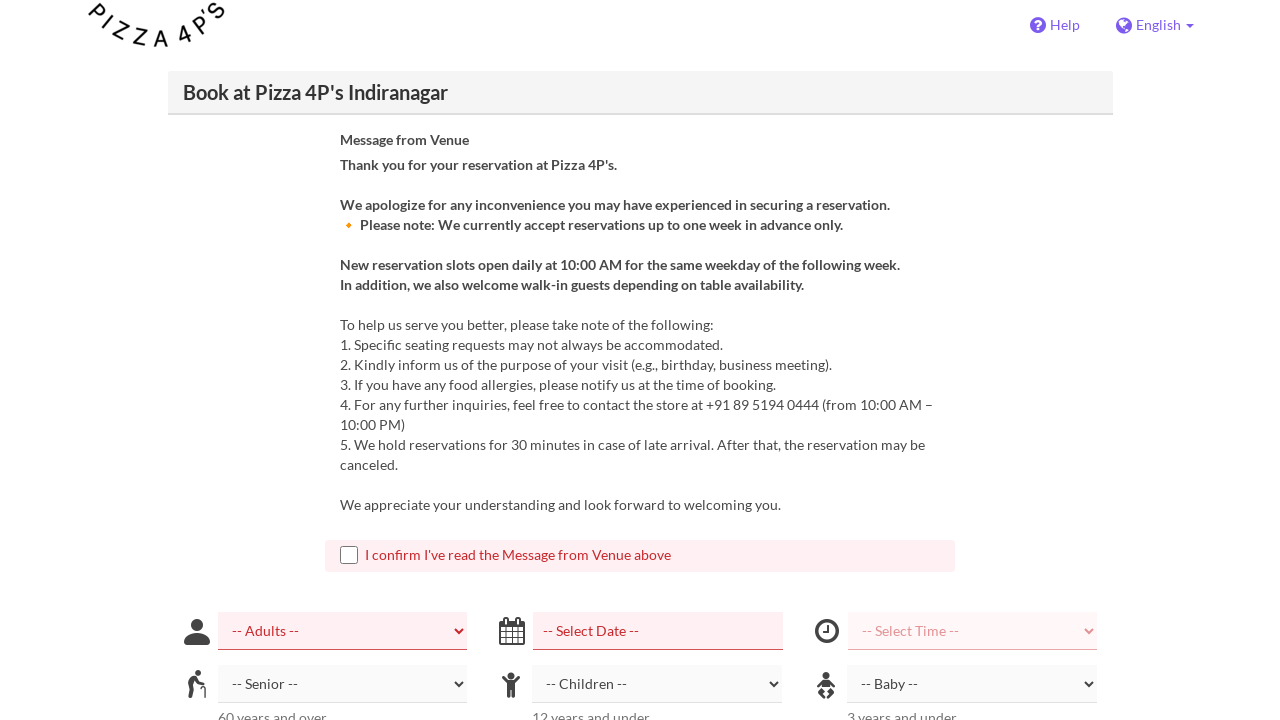

Selected 4 adults for reservation on #reservation_num_people_adult
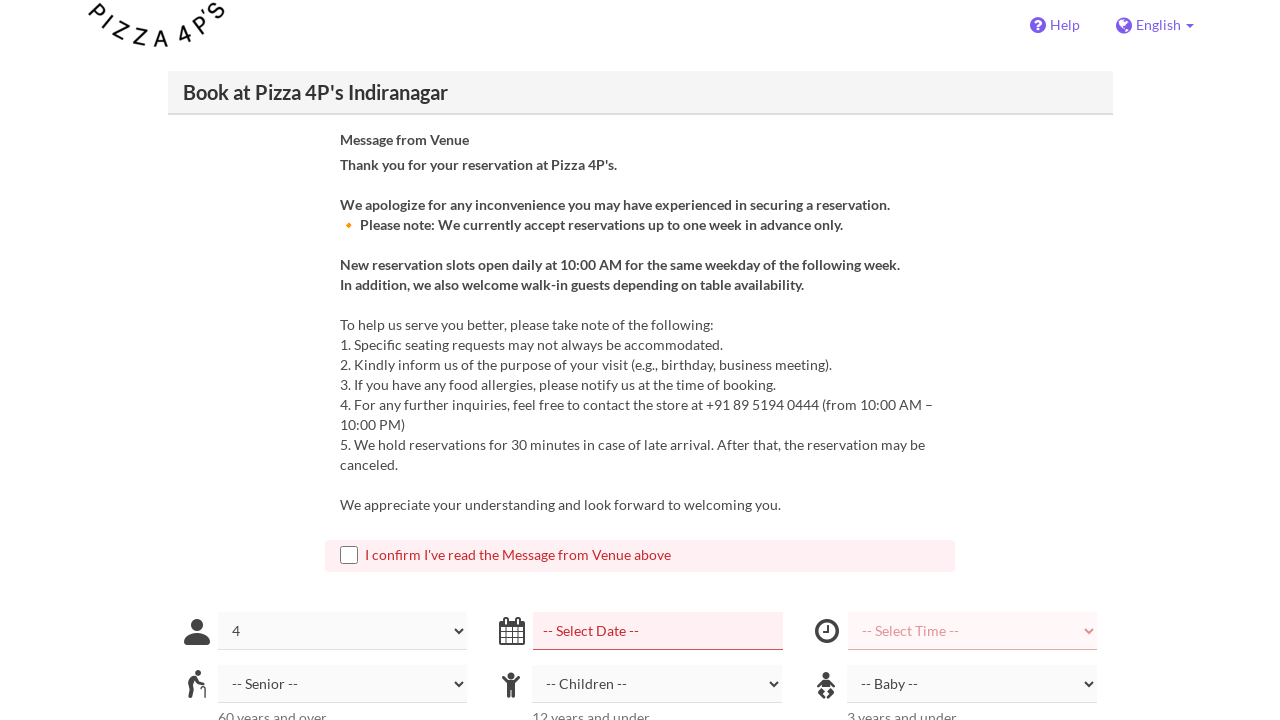

Removed readonly attribute from date field
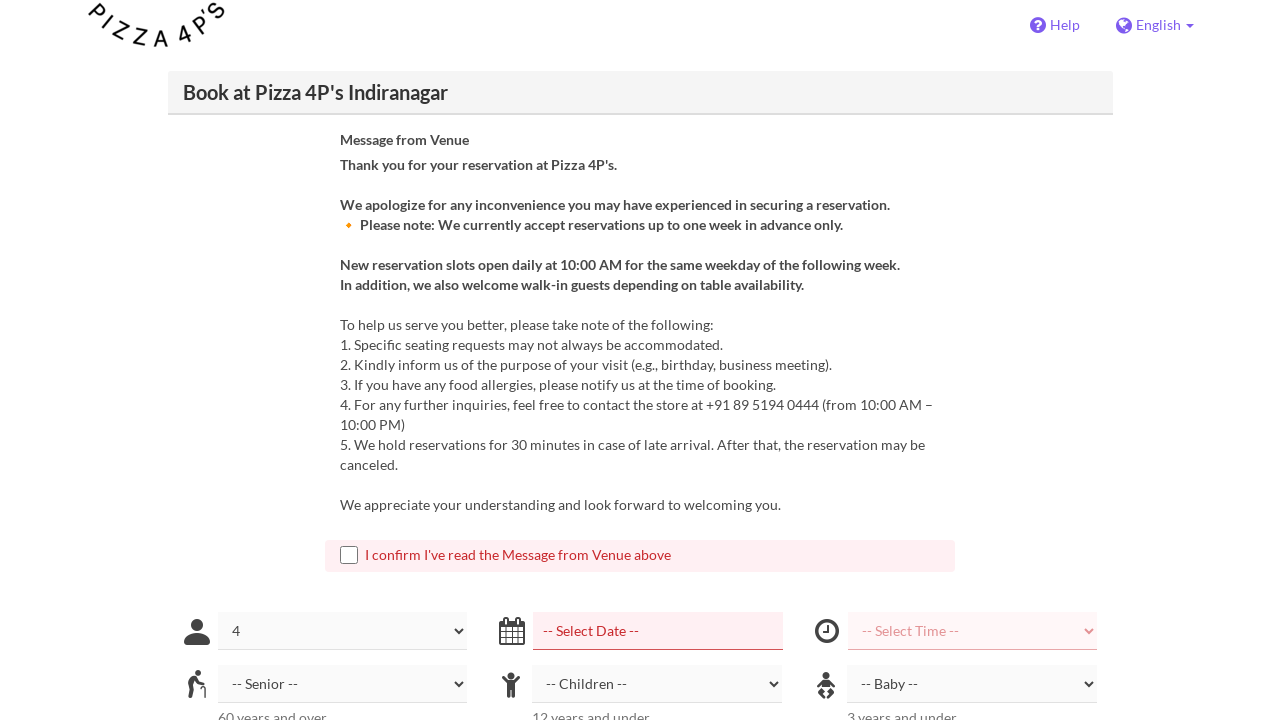

Filled reservation date with 2025-04-05 on #reservation_start_date
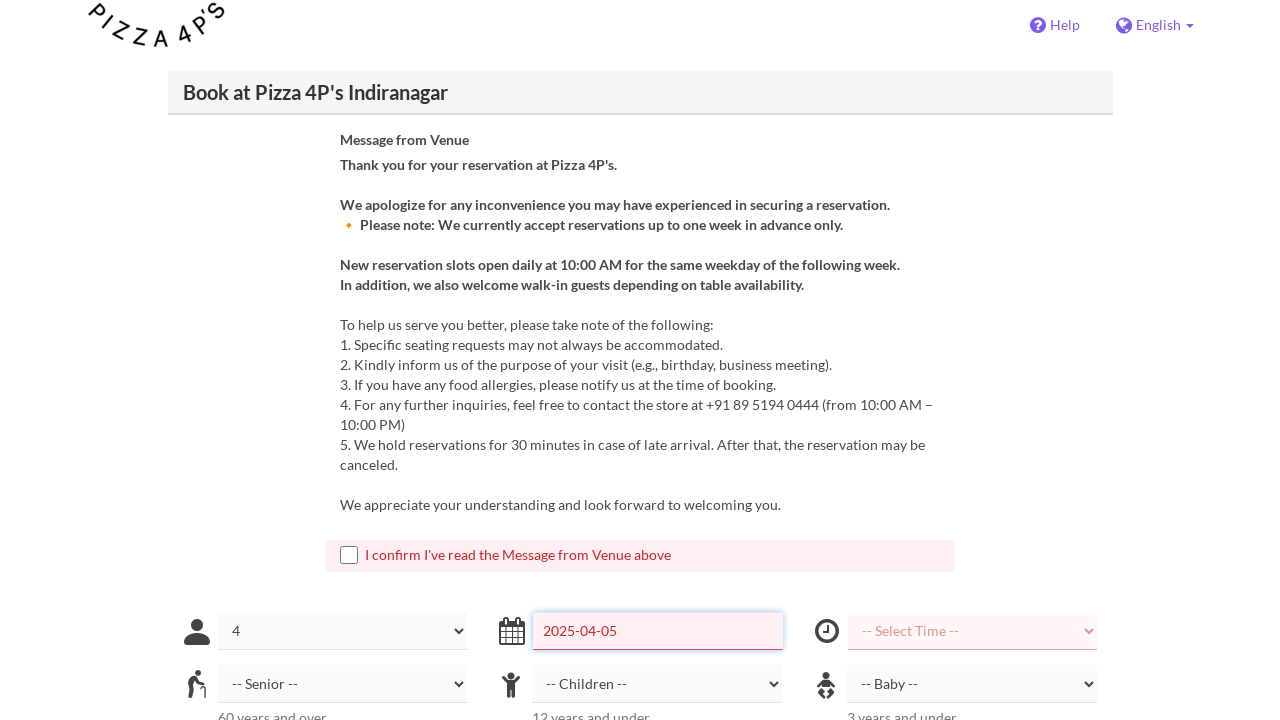

Pressed Enter to confirm reservation date on #reservation_start_date
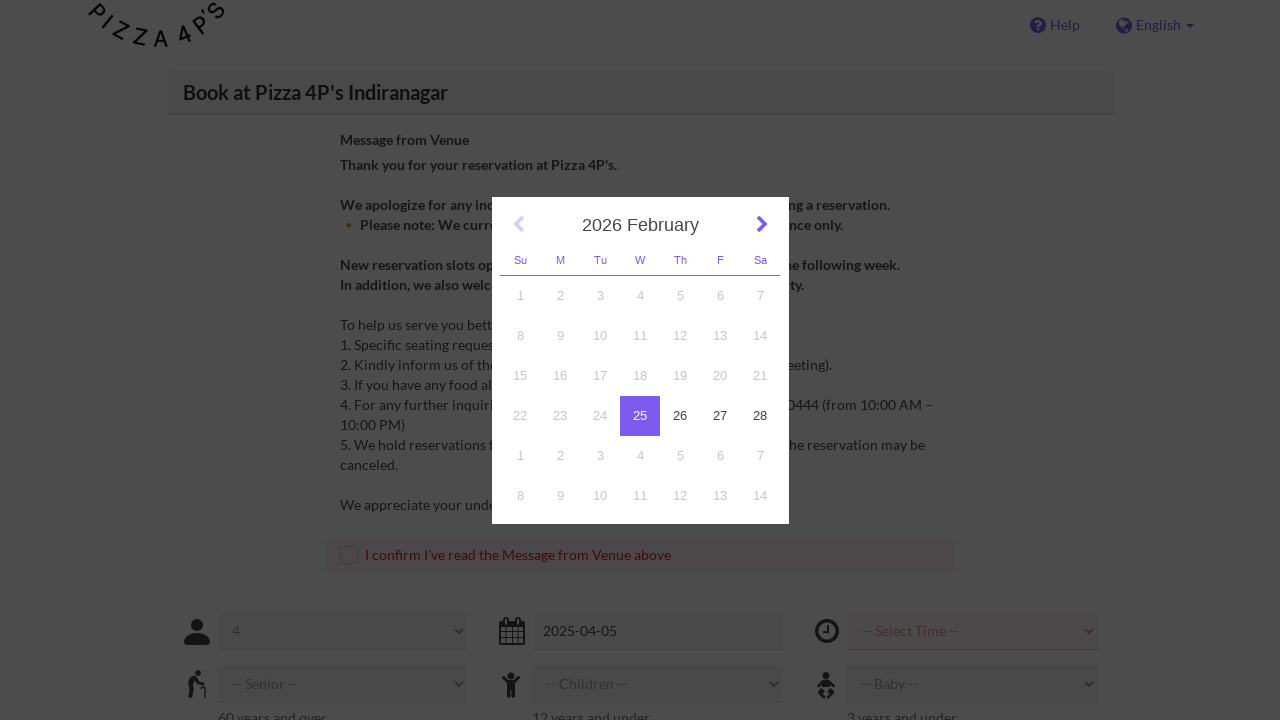

Timetable loaded successfully
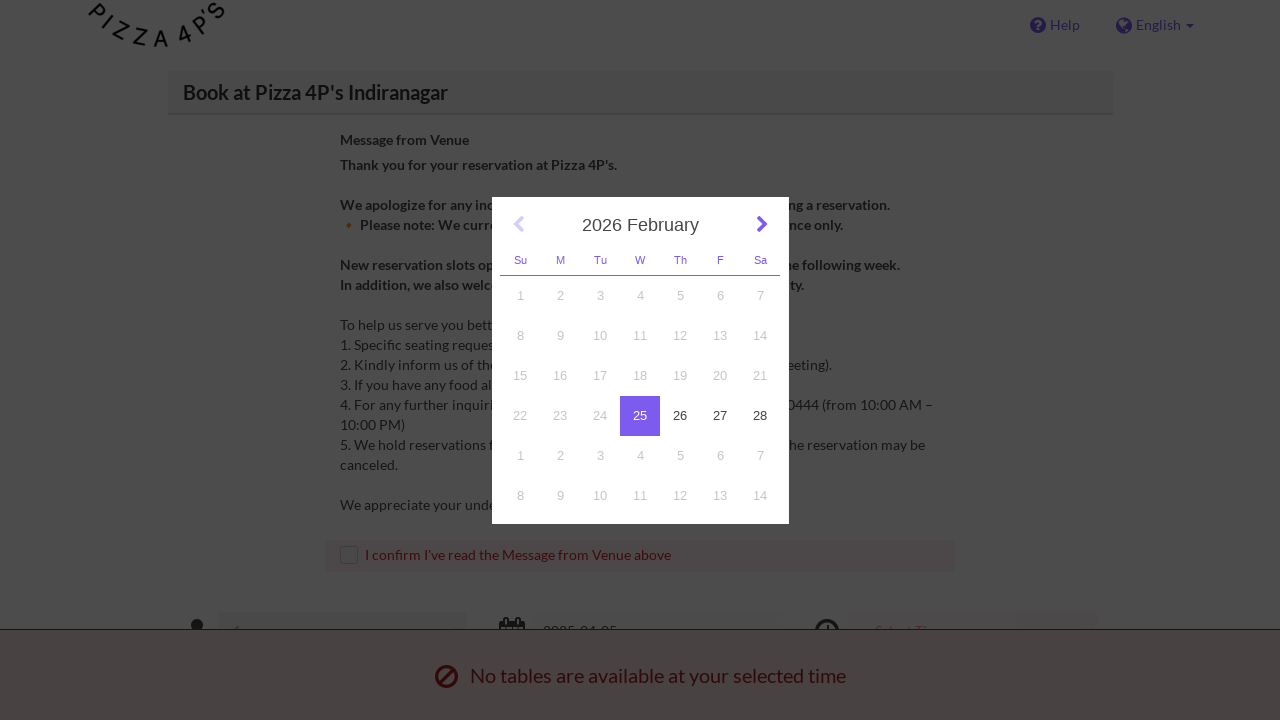

Retrieved day header elements from timetable
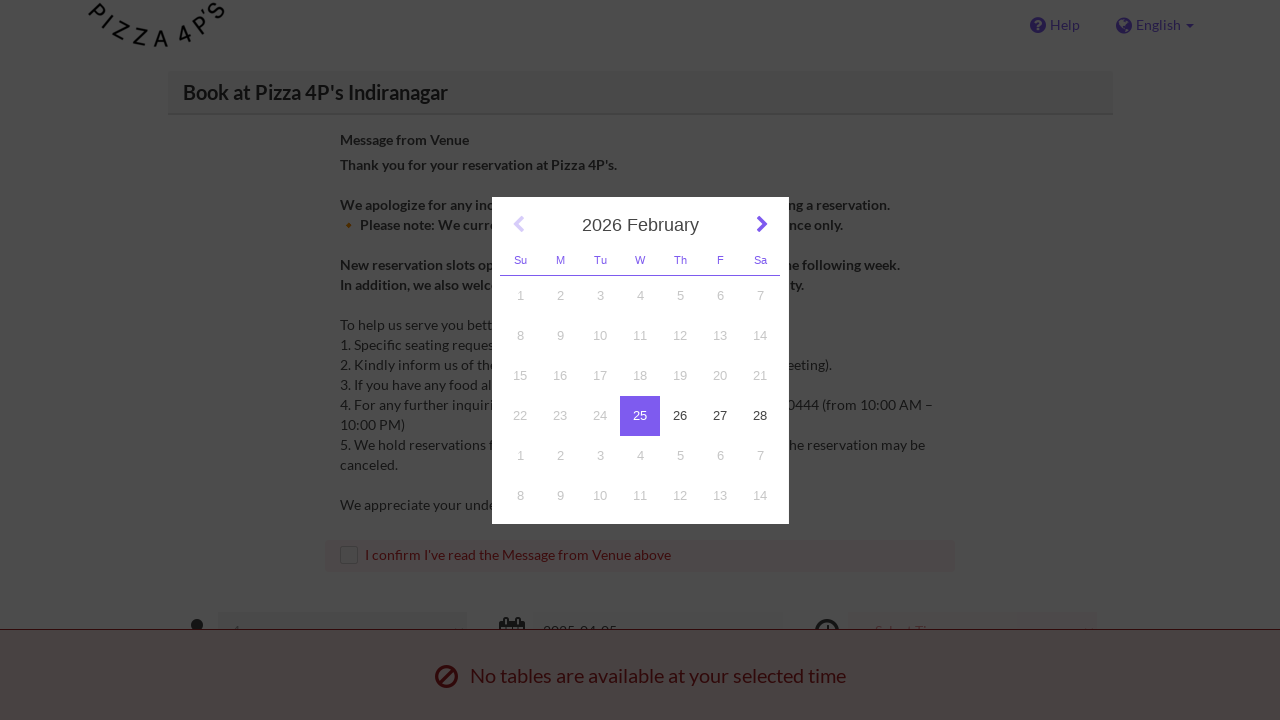

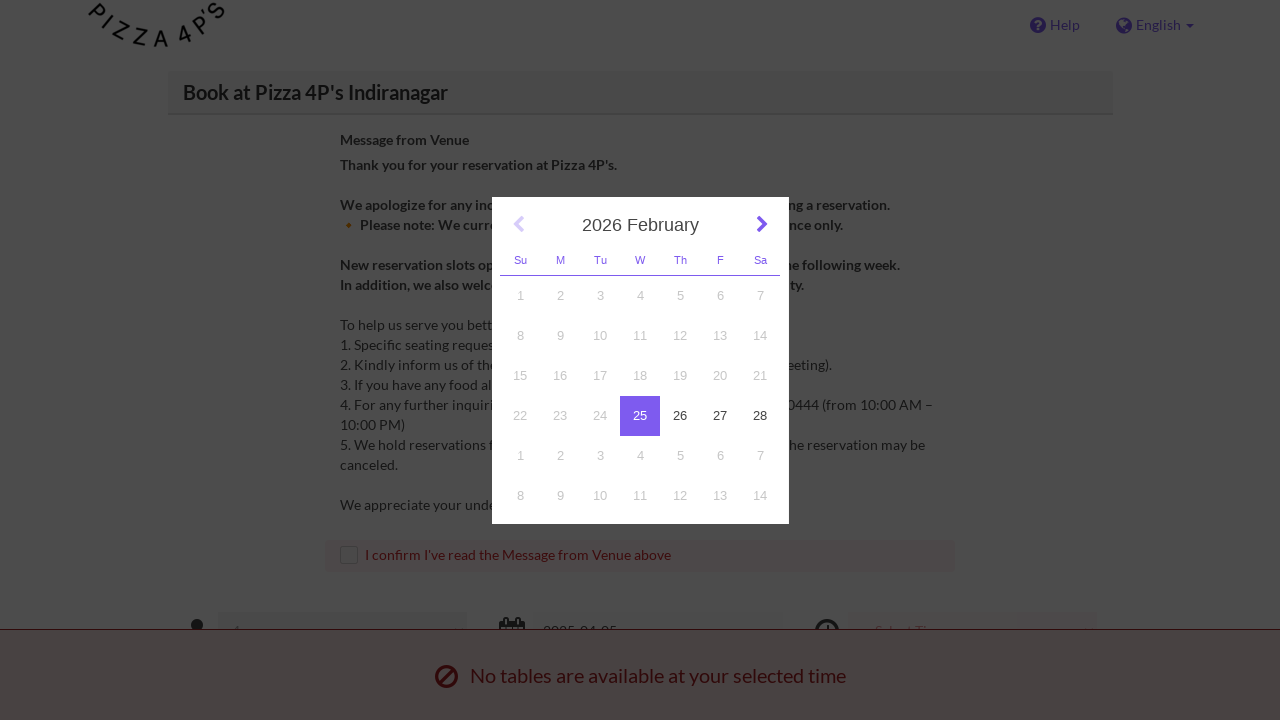